Tests JavaScript prompt alert functionality by clicking the prompt button, entering text into the alert, accepting it, and verifying the result message

Starting URL: https://the-internet.herokuapp.com/javascript_alerts

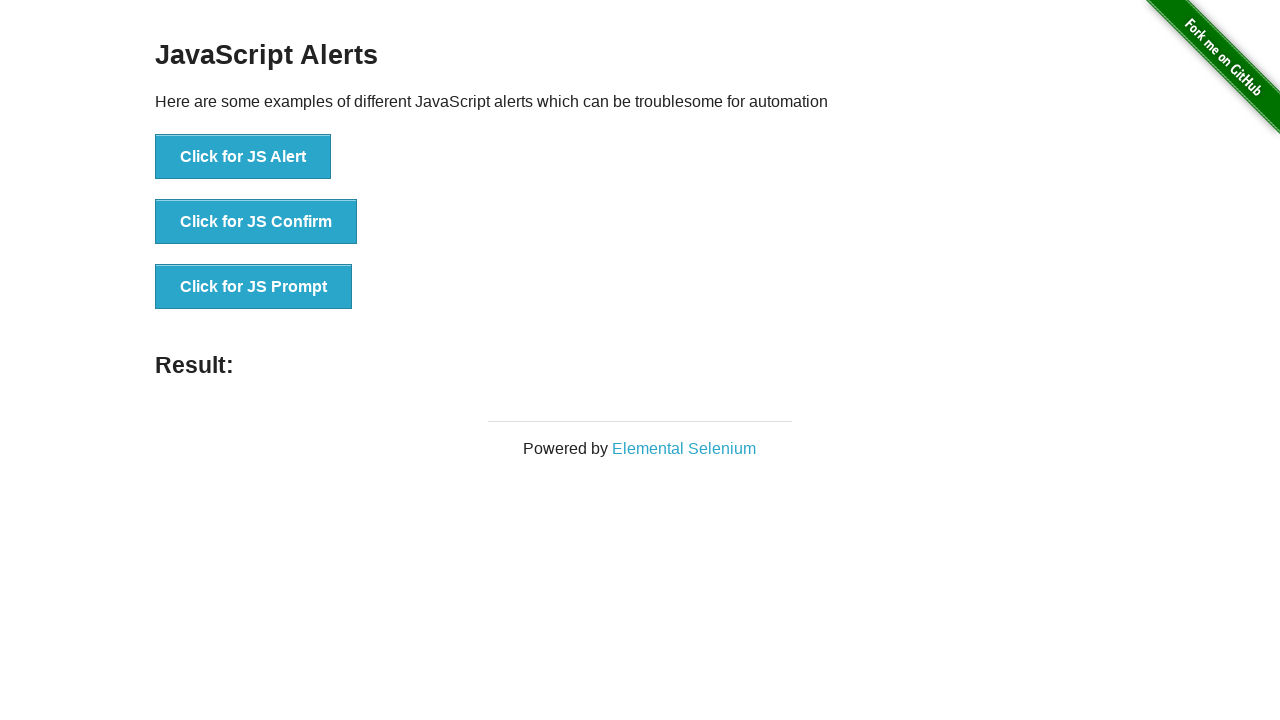

Clicked the JS Prompt button at (254, 287) on button[onclick='jsPrompt()']
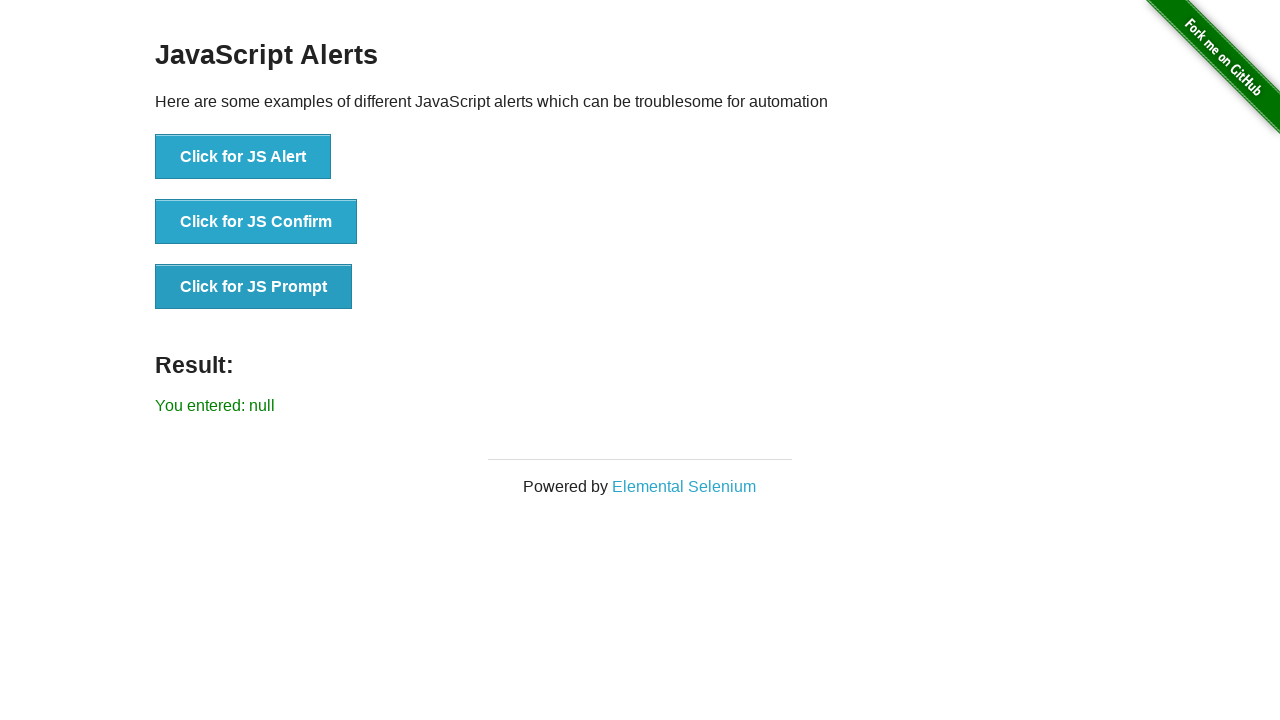

Set up dialog handler to accept prompt with text 'PRAMOD'
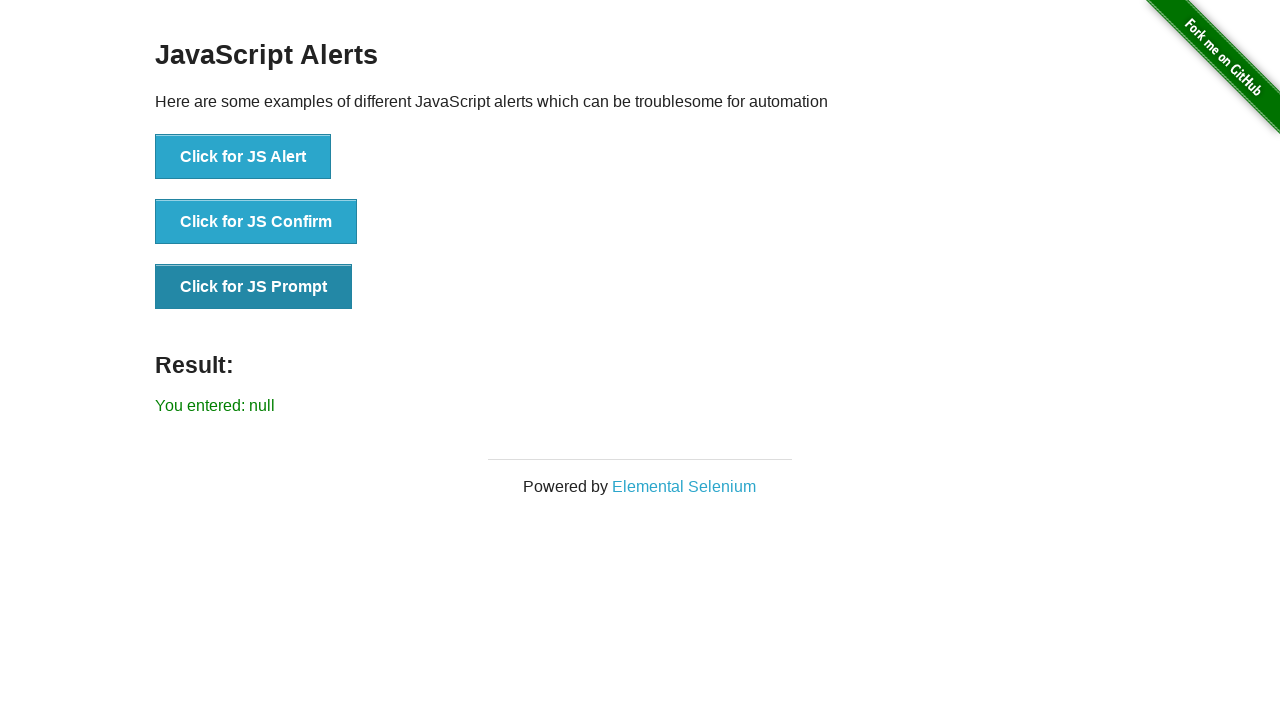

Clicked the JS Prompt button again to trigger dialog with handler at (254, 287) on button[onclick='jsPrompt()']
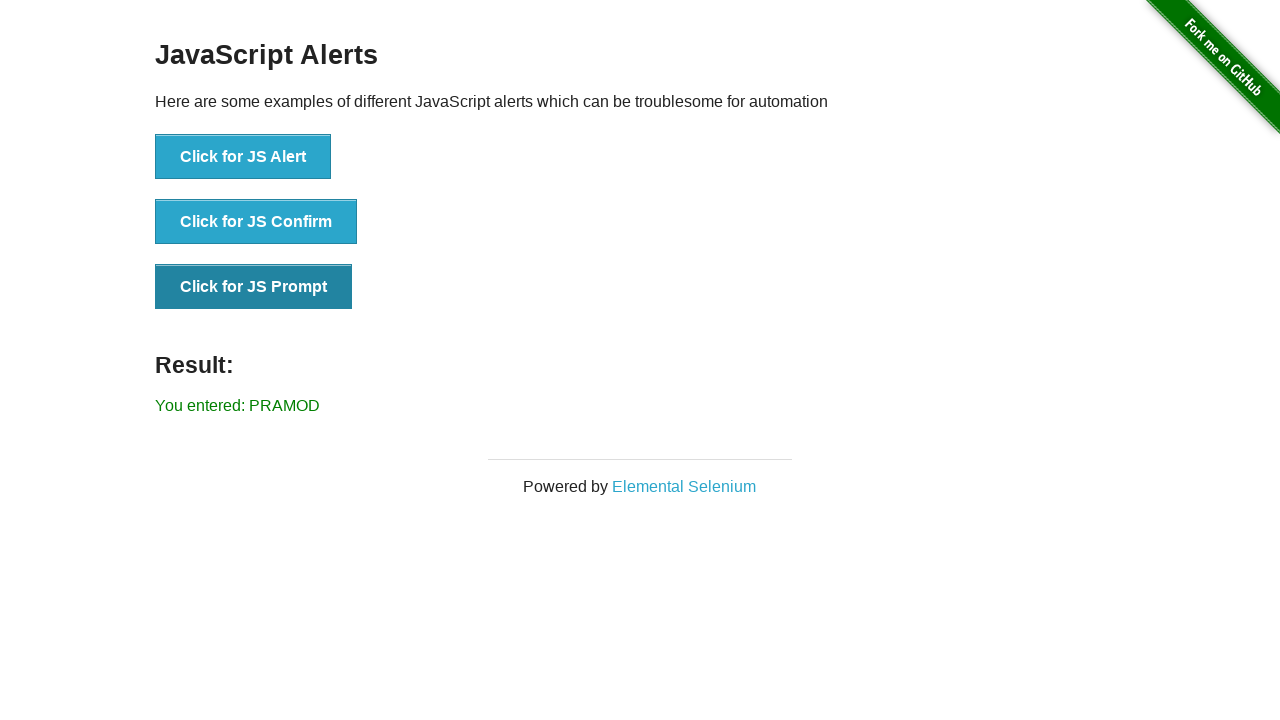

Result element loaded and is visible
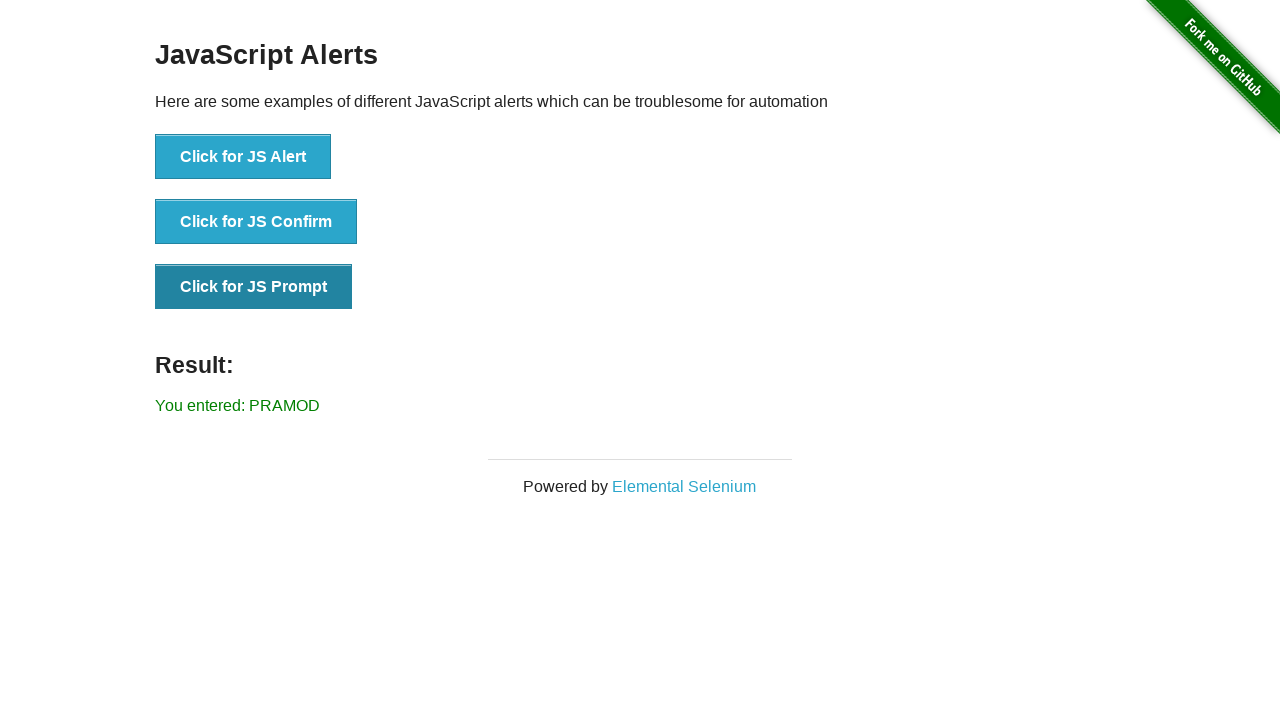

Retrieved result text content
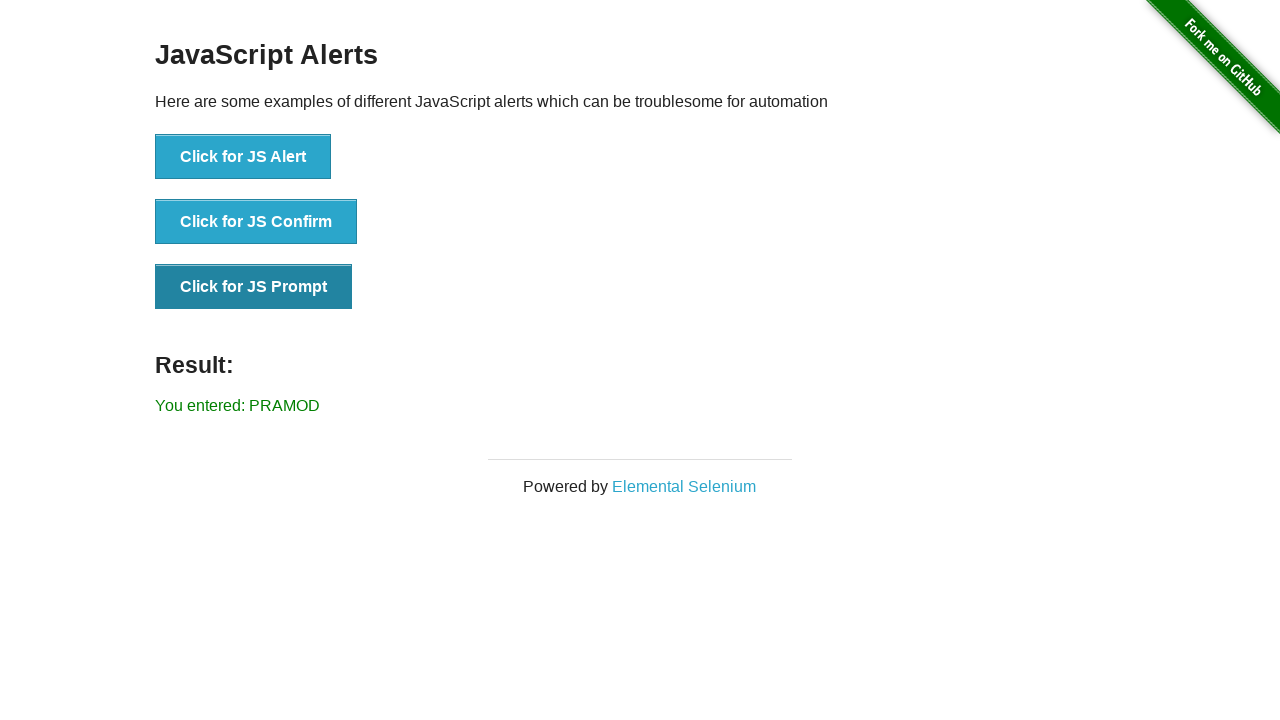

Verified result text matches expected value 'You entered: PRAMOD'
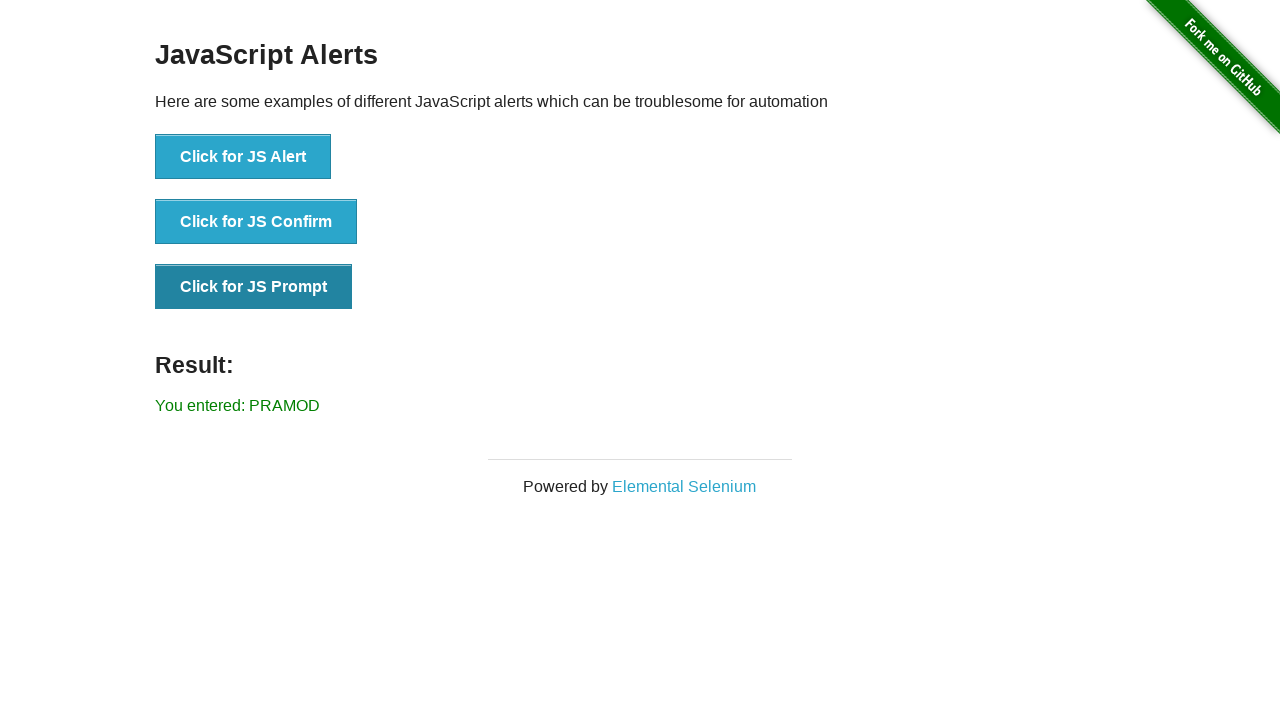

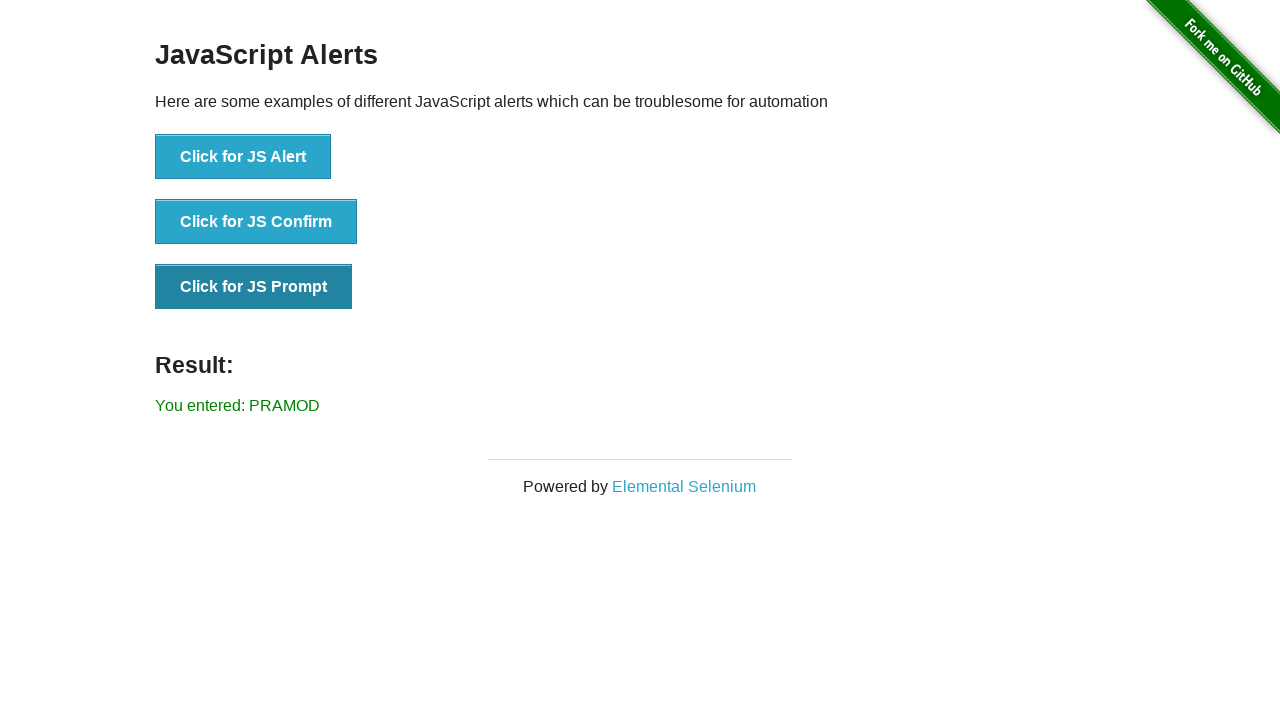